Navigates to suckless.org and clicks on a link containing the text "tools"

Starting URL: https://suckless.org

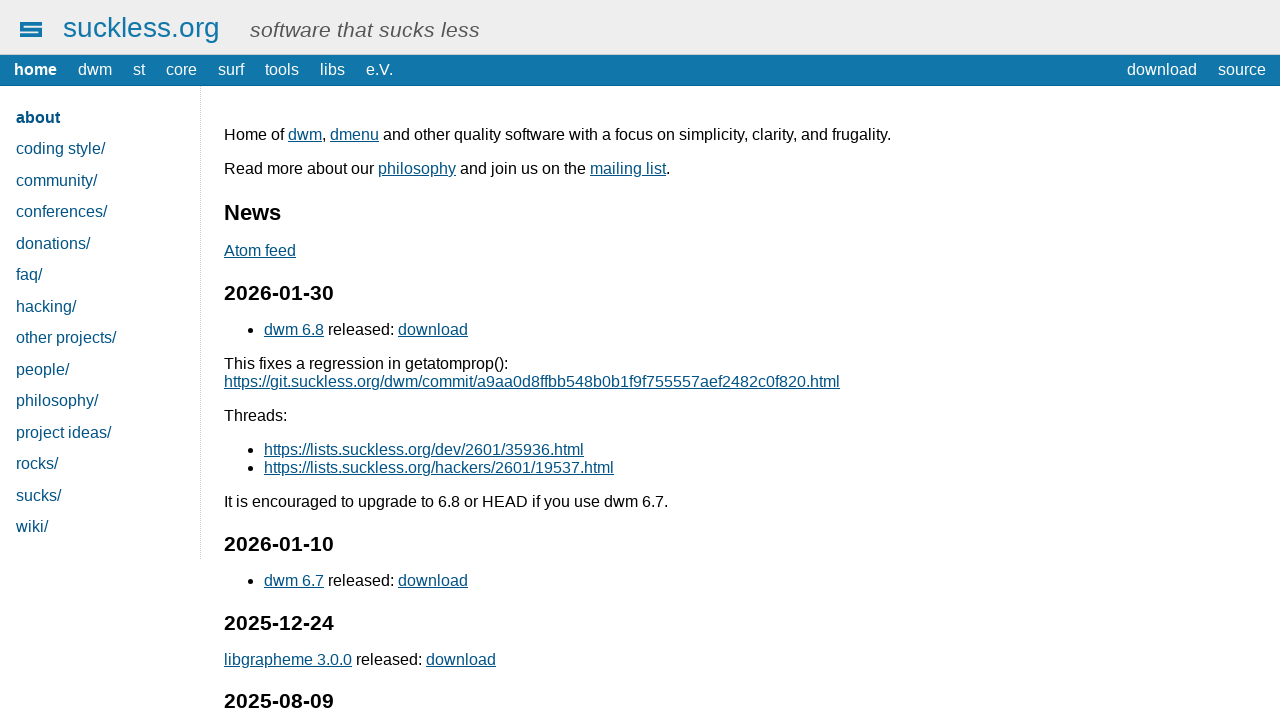

Navigated to https://suckless.org
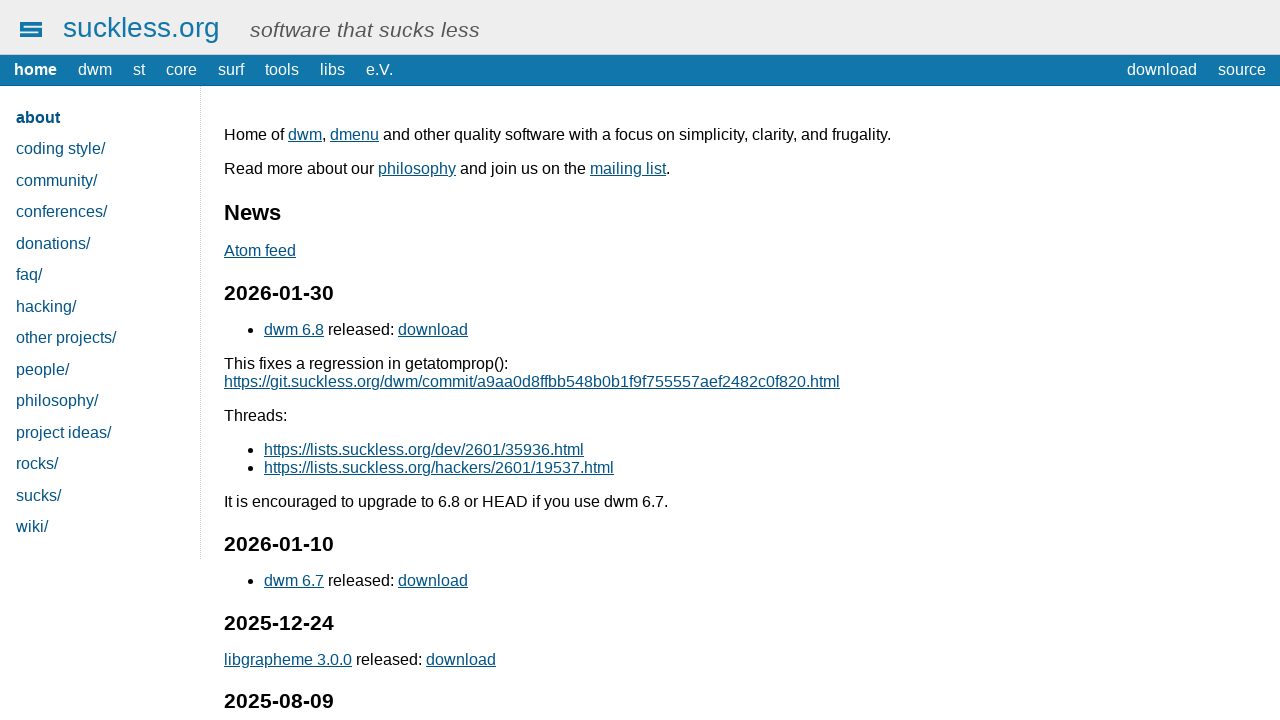

Clicked on link containing 'tools' text at (282, 69) on a:has-text('tools')
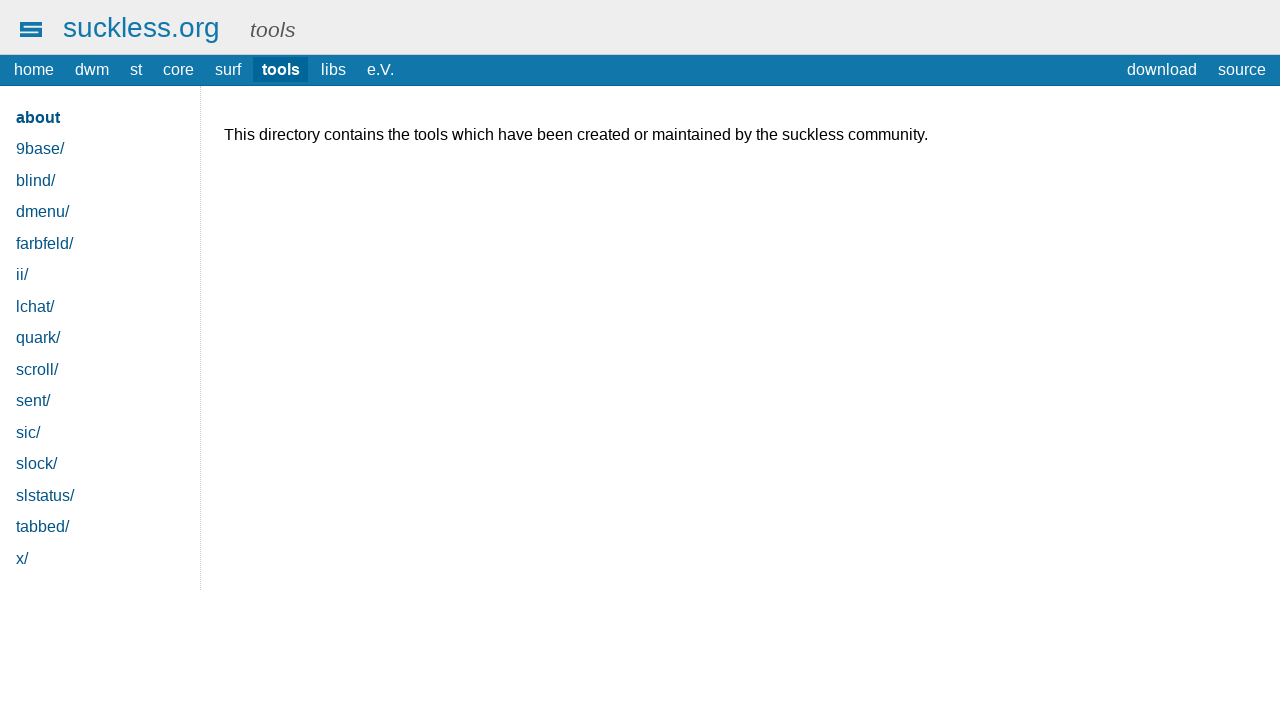

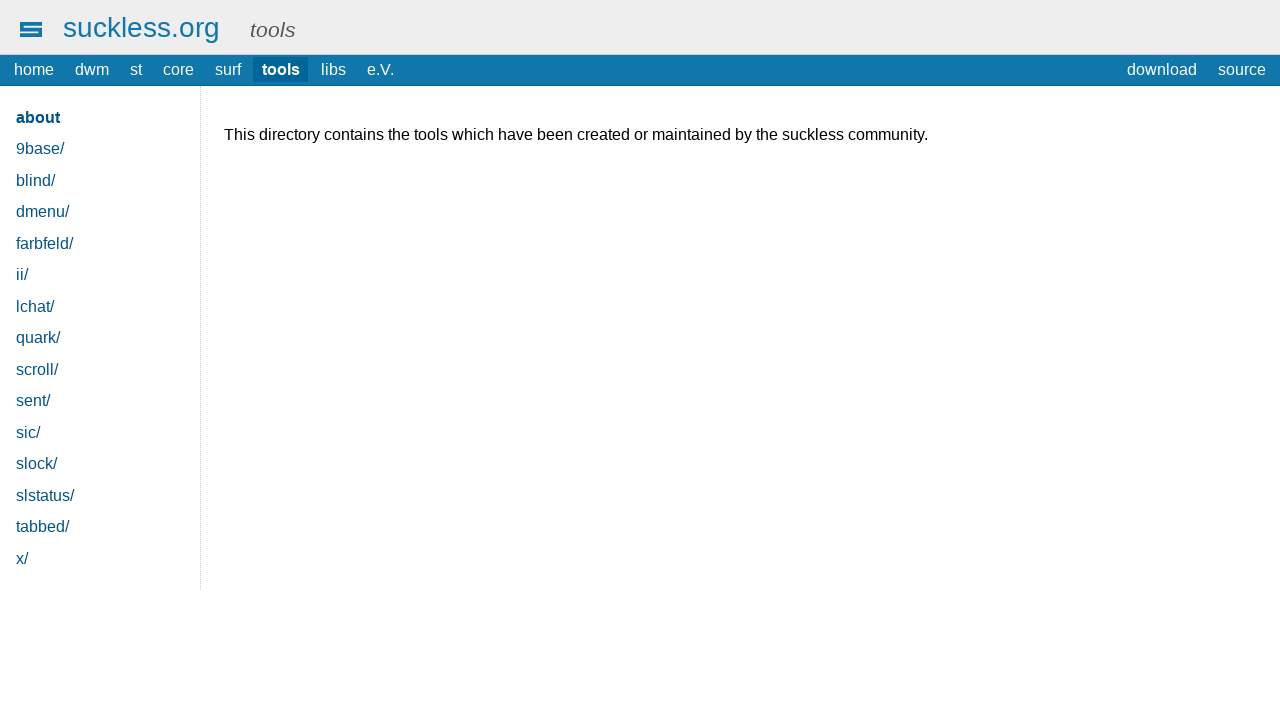